Navigates to Nop Commerce page via Technologies dropdown and returns back

Starting URL: https://www.tranktechnologies.com/

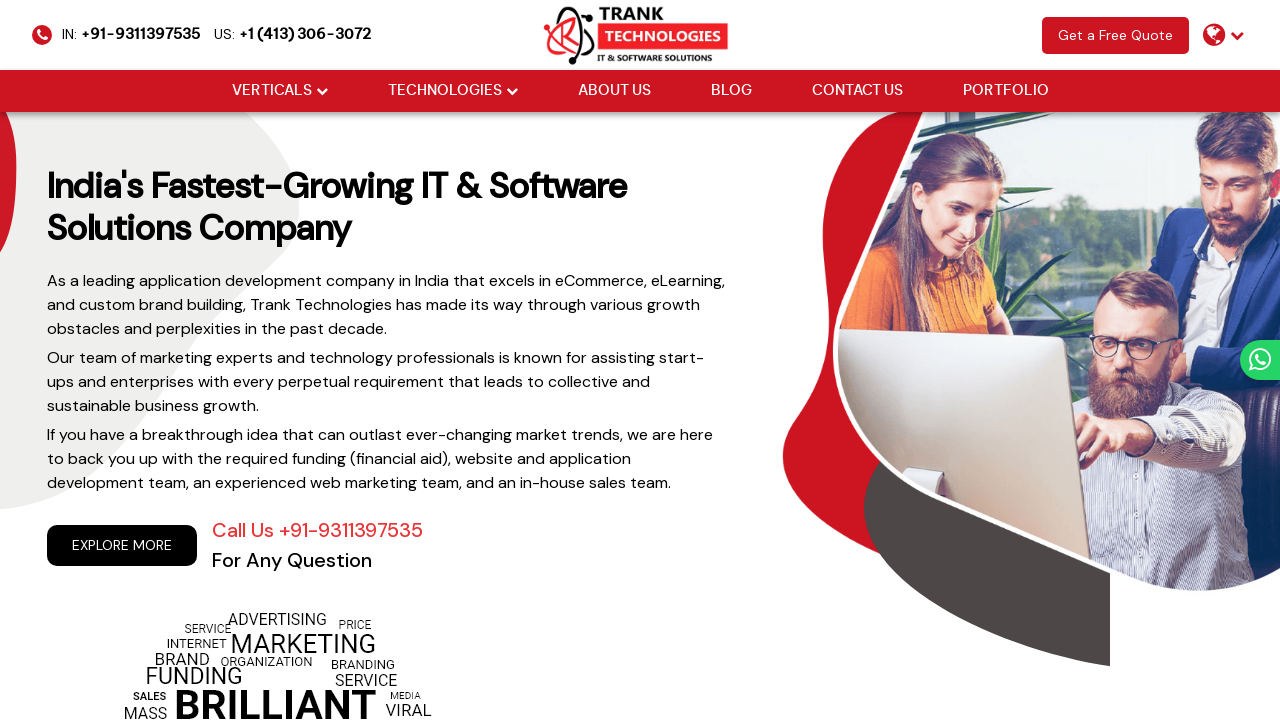

Hovered over Technologies dropdown at (444, 91) on xpath=//li[@class='drop_down']//a[@href='#'][normalize-space()='Technologies']
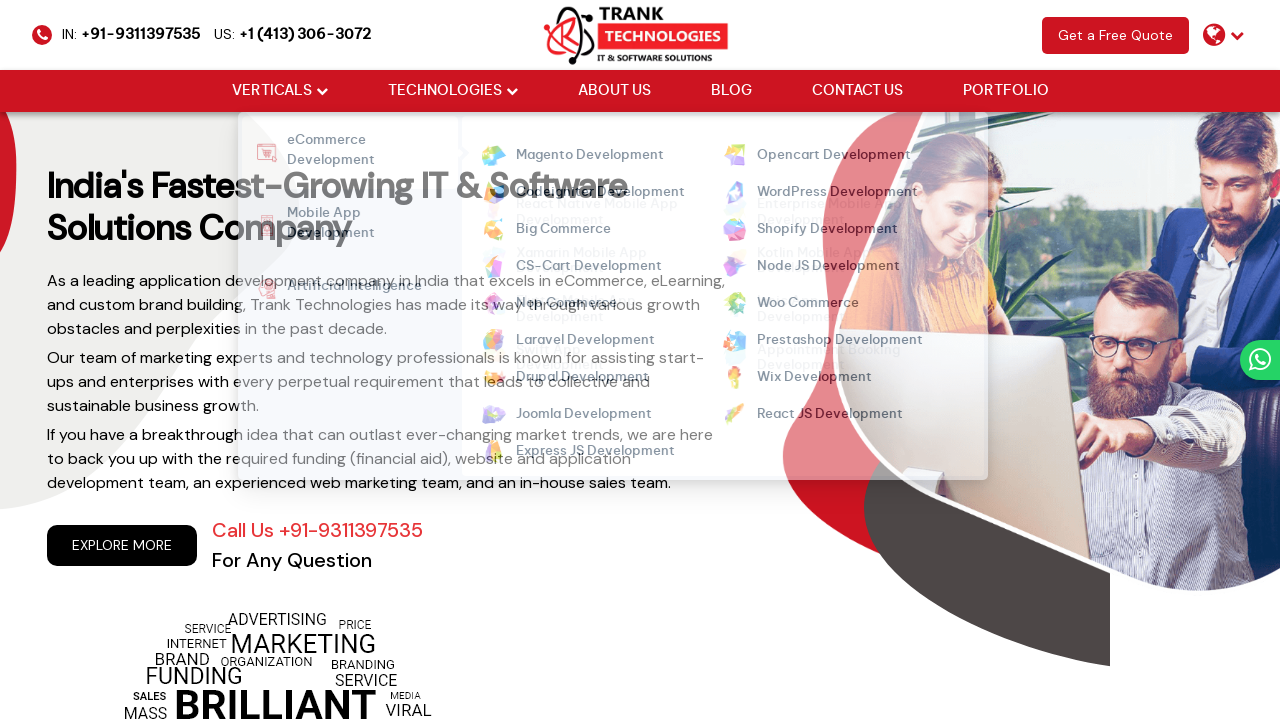

Waited for dropdown menu to appear
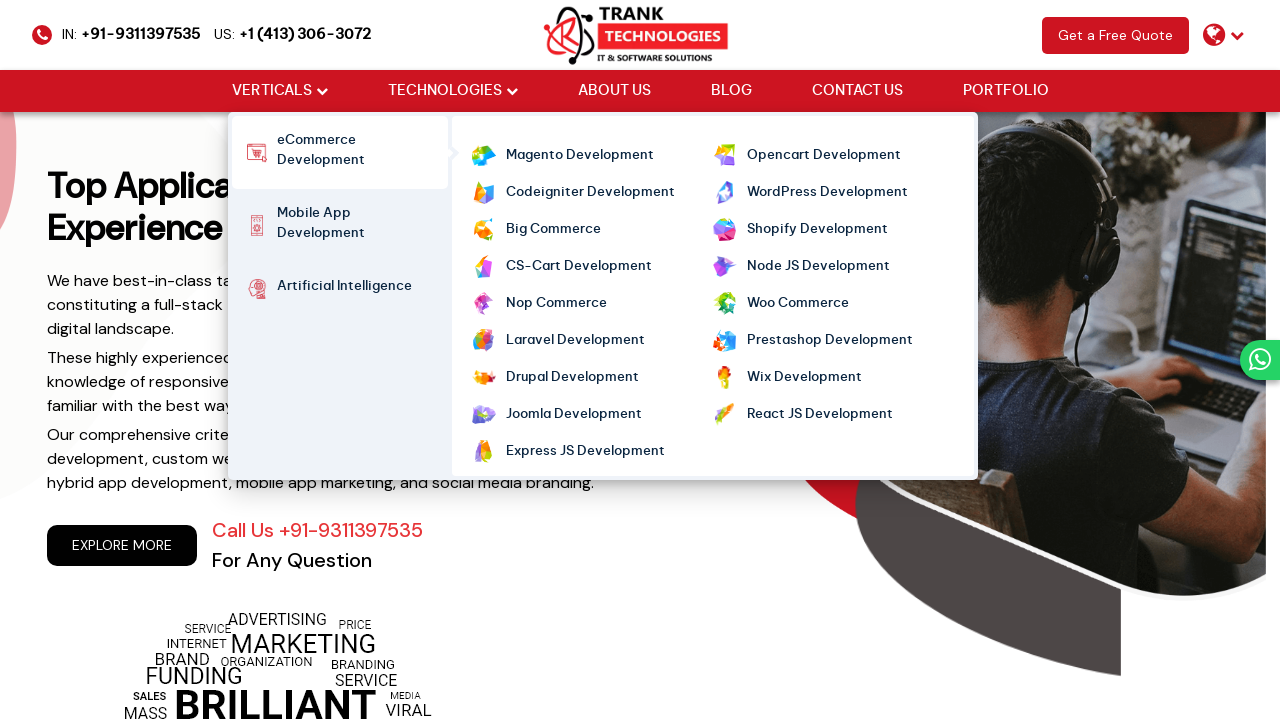

Clicked Nop Commerce link from Technologies dropdown at (556, 304) on xpath=//ul[@class='cm-flex cm-flex-wrap']//a[normalize-space()='Nop Commerce']
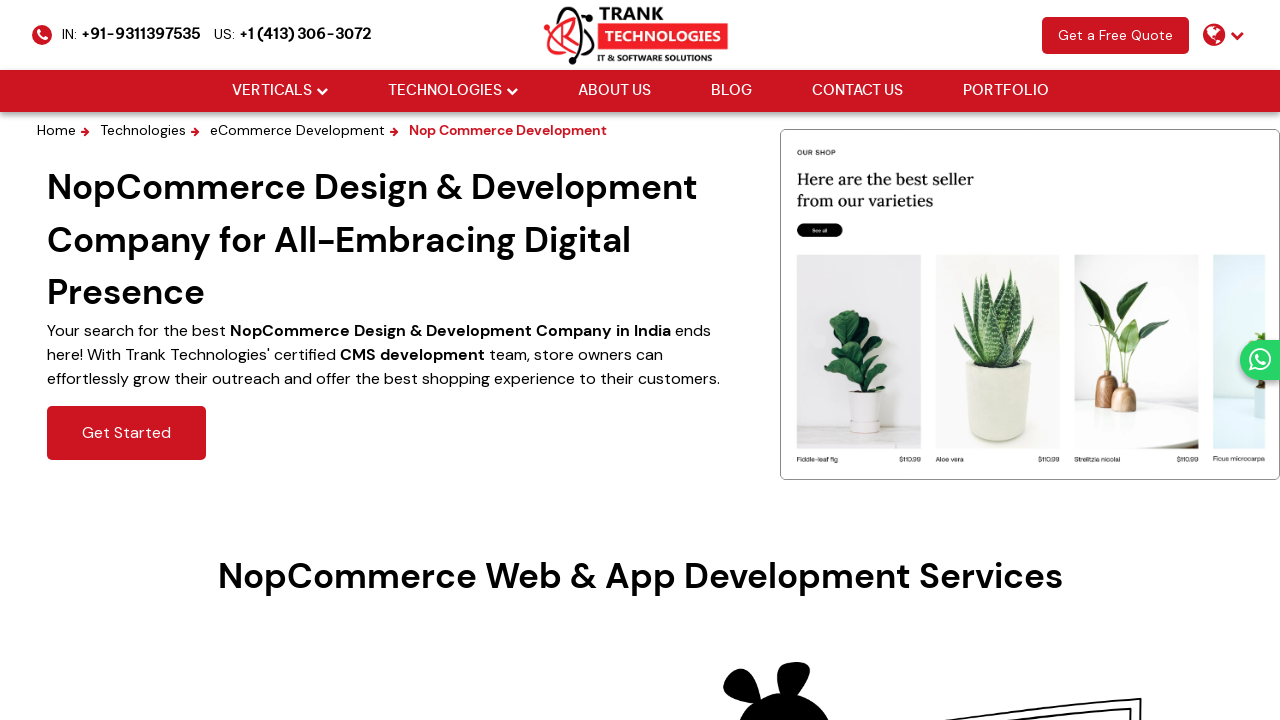

Waited for Nop Commerce page to load
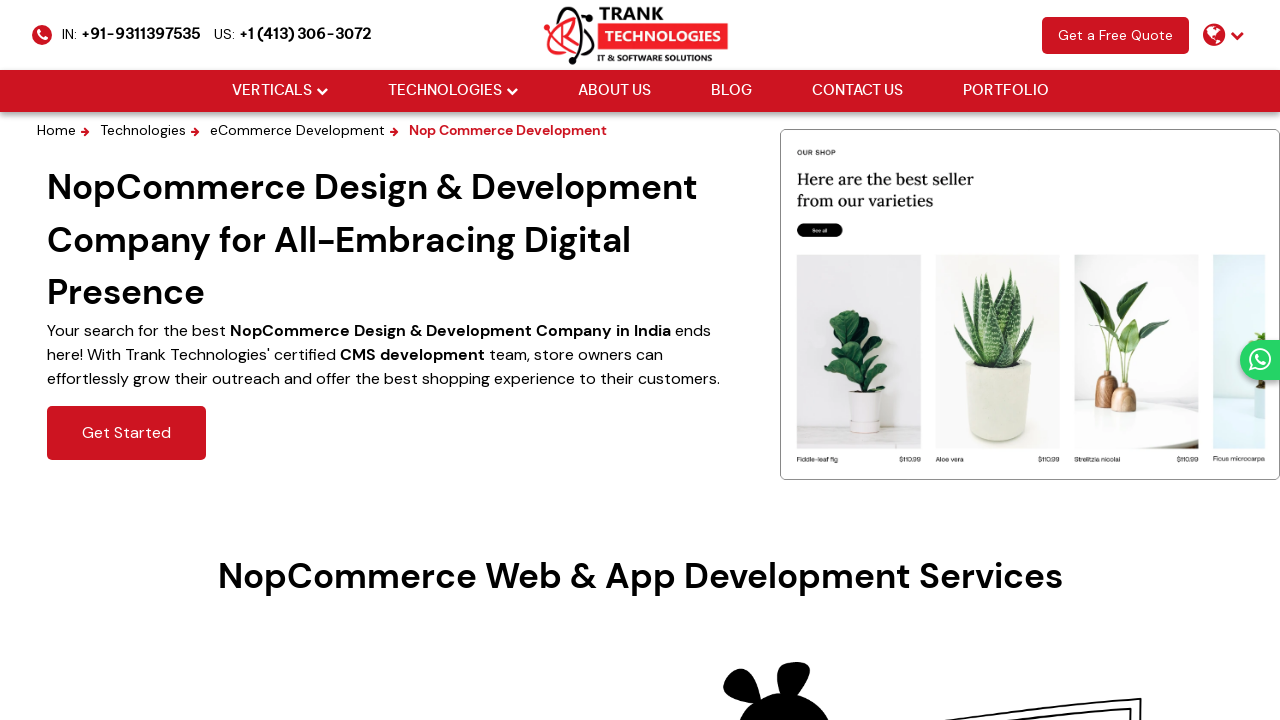

Navigated back to previous page
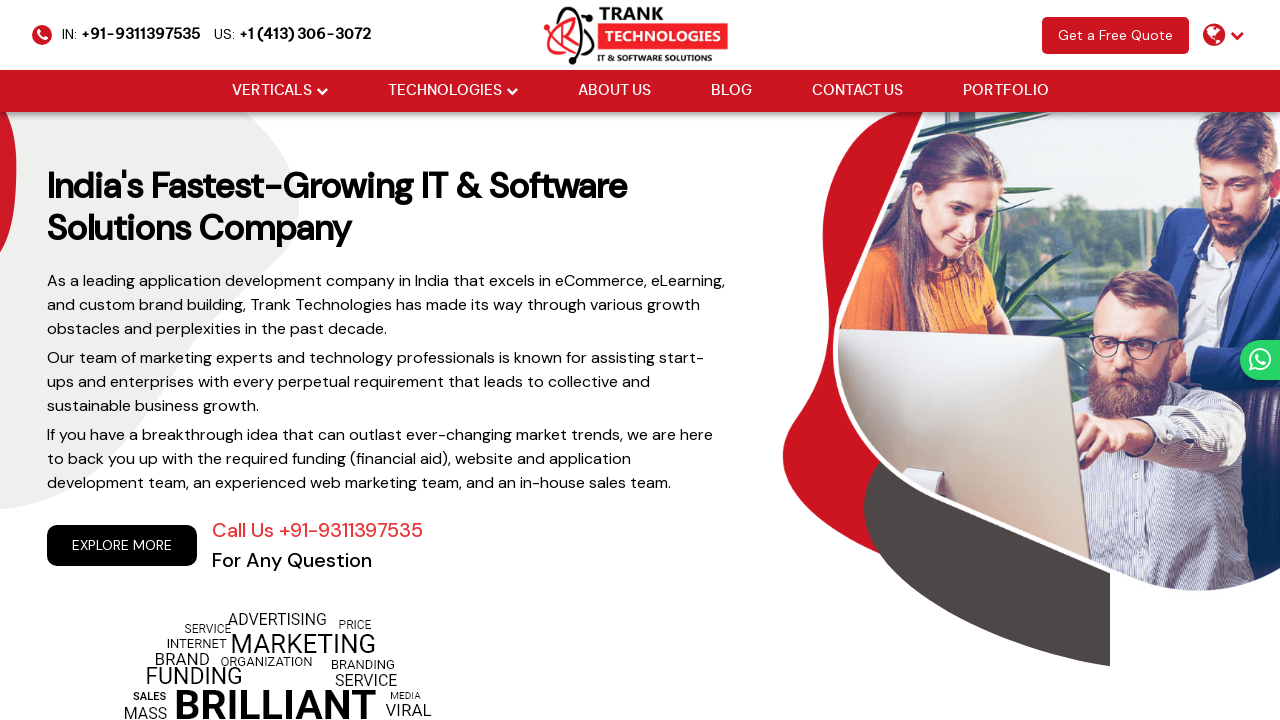

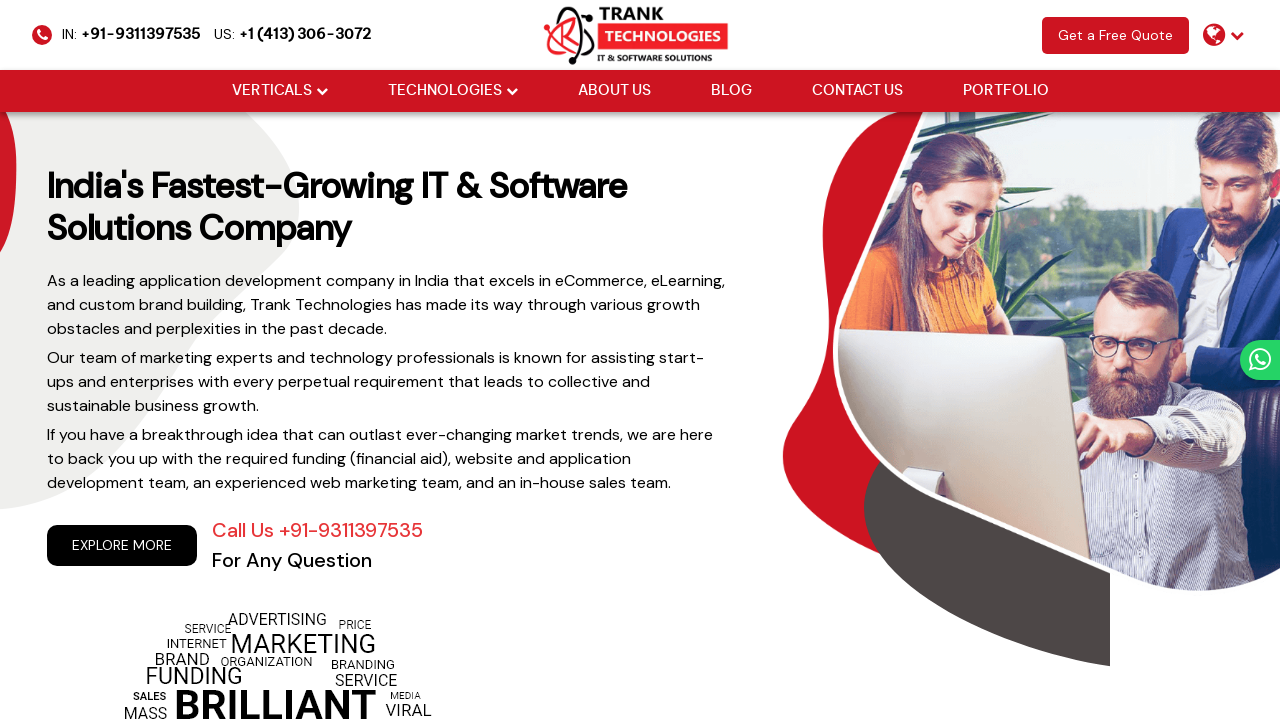